Tests the text input functionality on UI Test Automation Playground by entering text in an input field and clicking a button that updates its label based on the input value

Starting URL: http://uitestingplayground.com/textinput

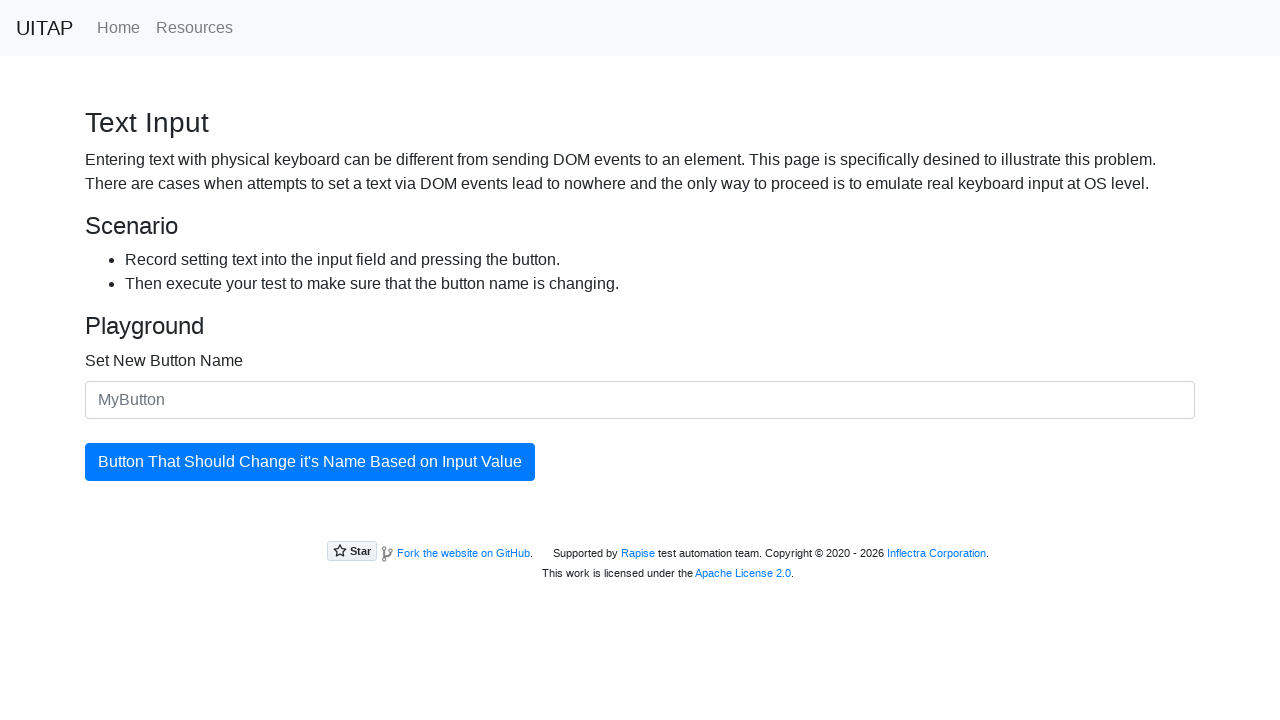

Filled input field with 'SkyPro' on #newButtonName
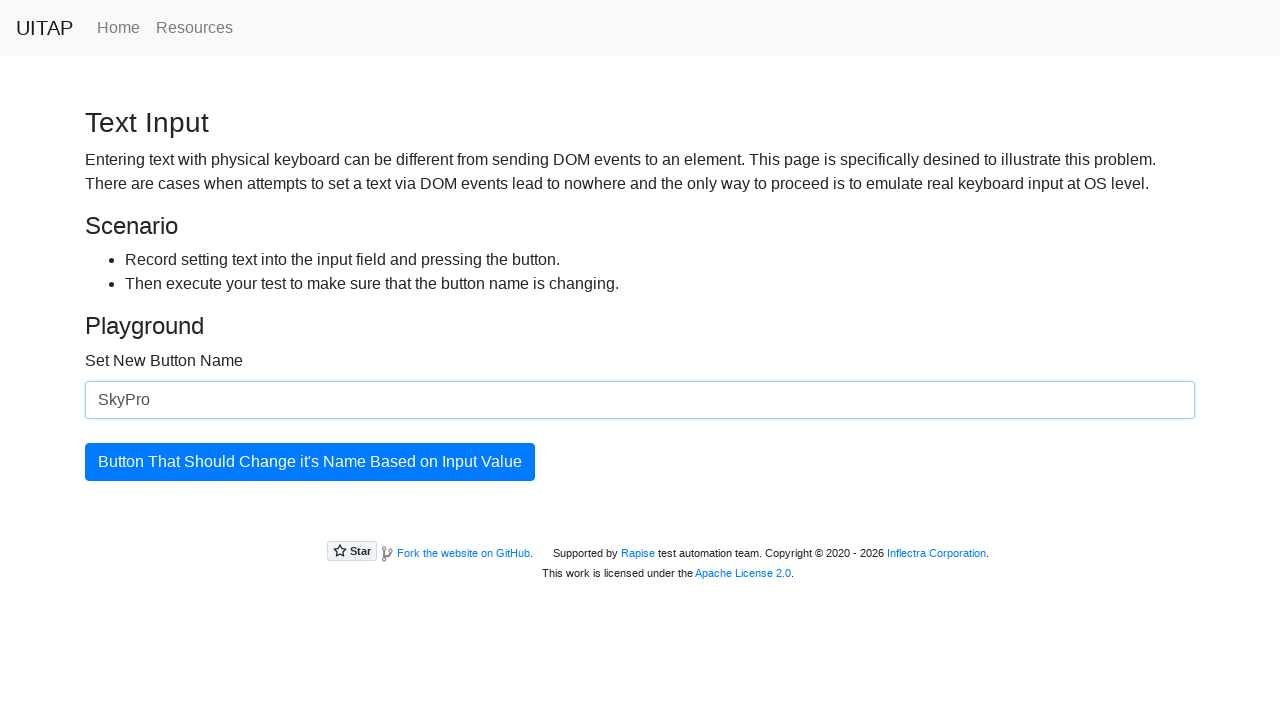

Clicked the updating button at (310, 462) on #updatingButton
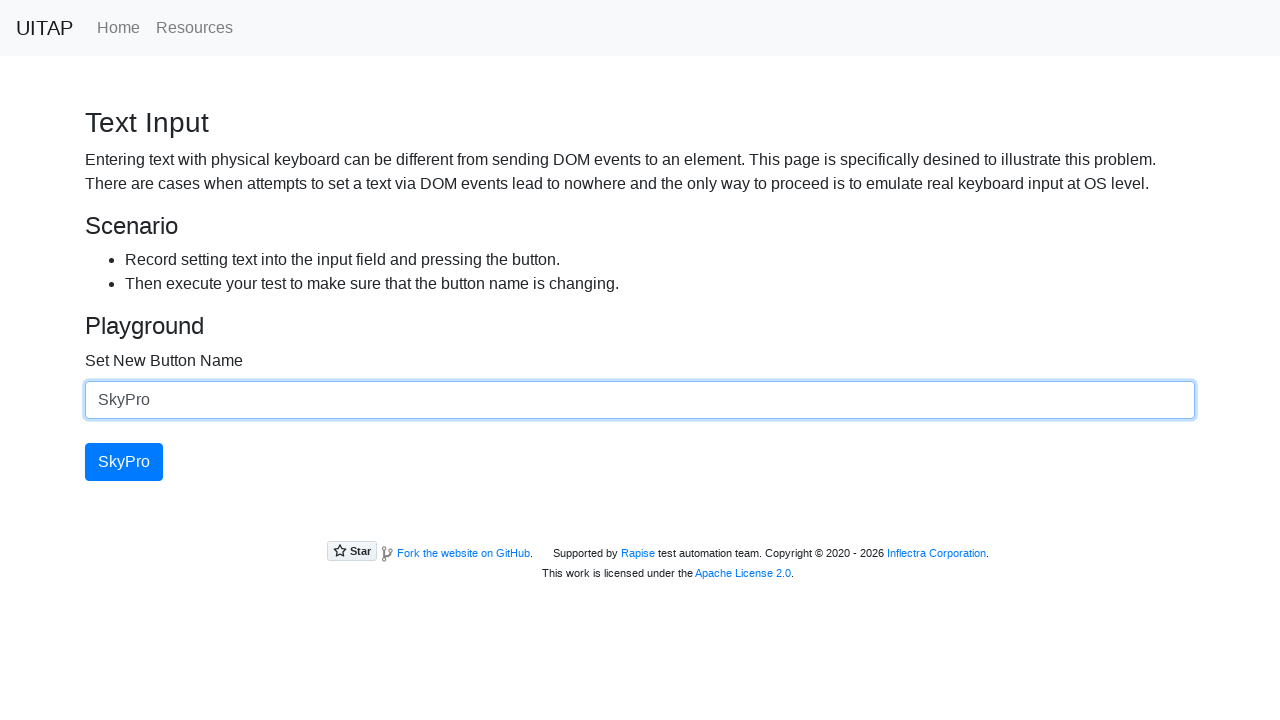

Verified button text updated to 'SkyPro'
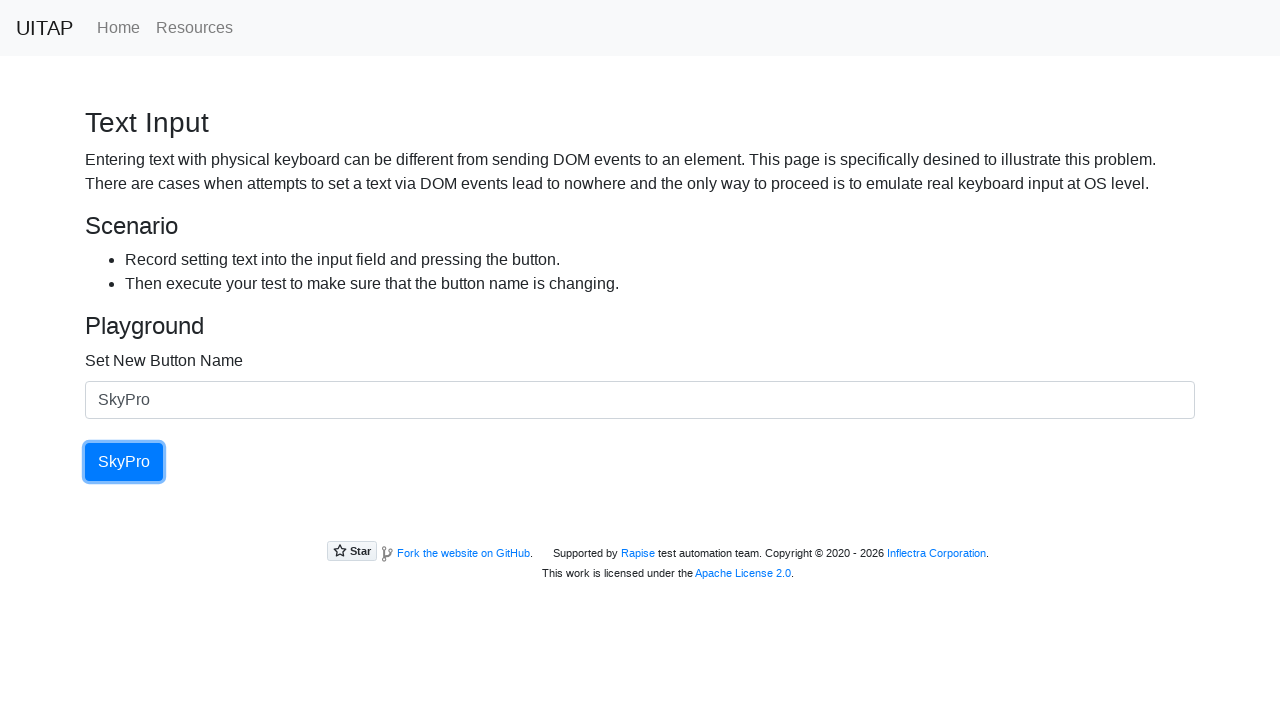

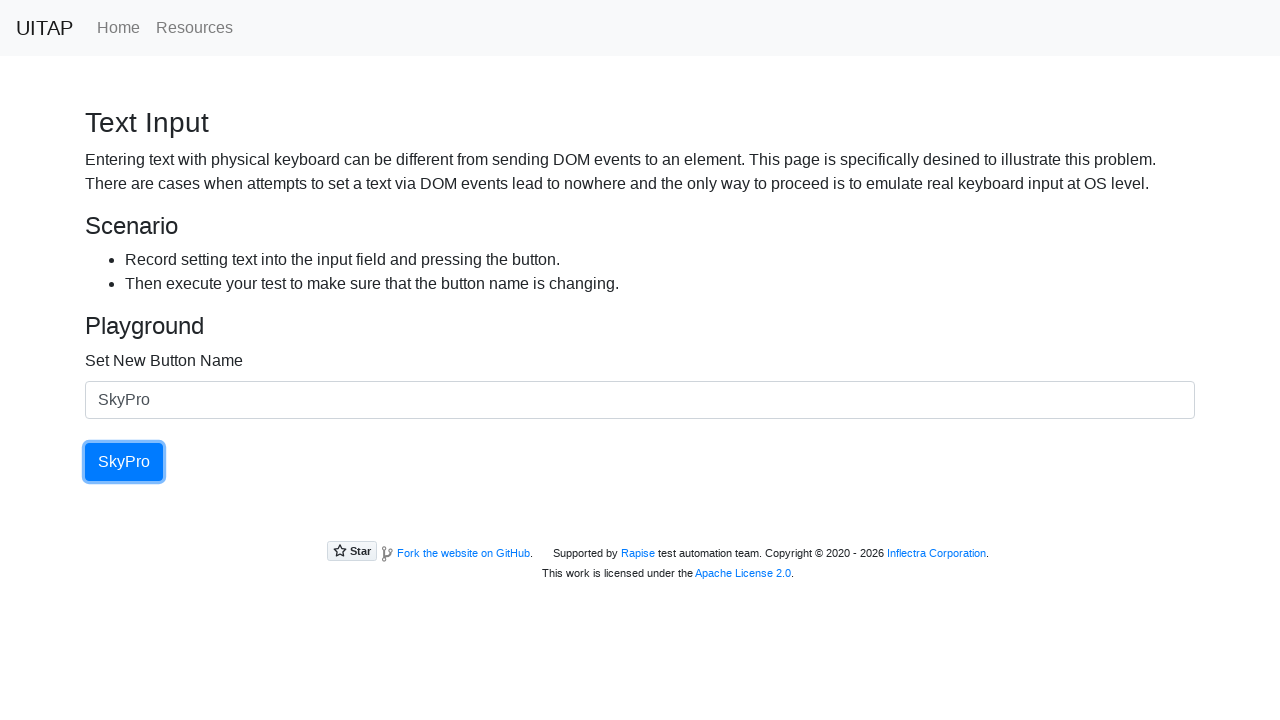